Performs a mouse hover action over the News menu item

Starting URL: https://www.digitalunite.com/practice-webform-learners

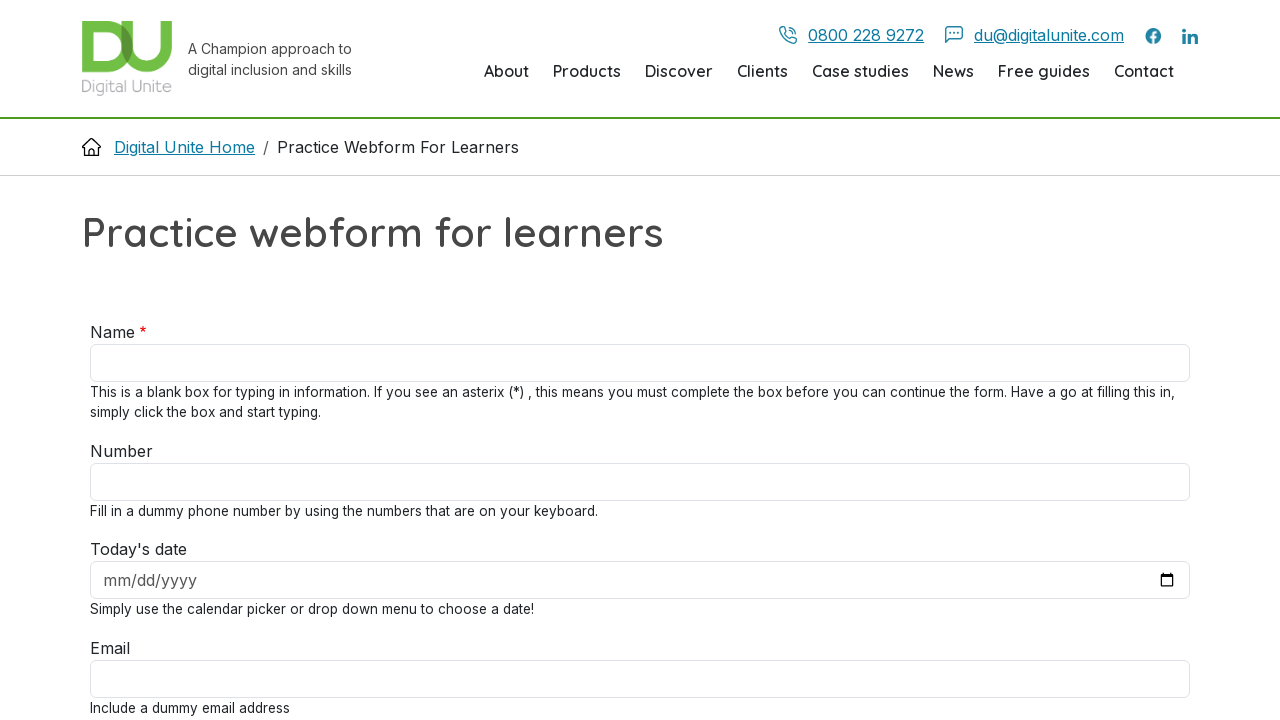

Located News menu item
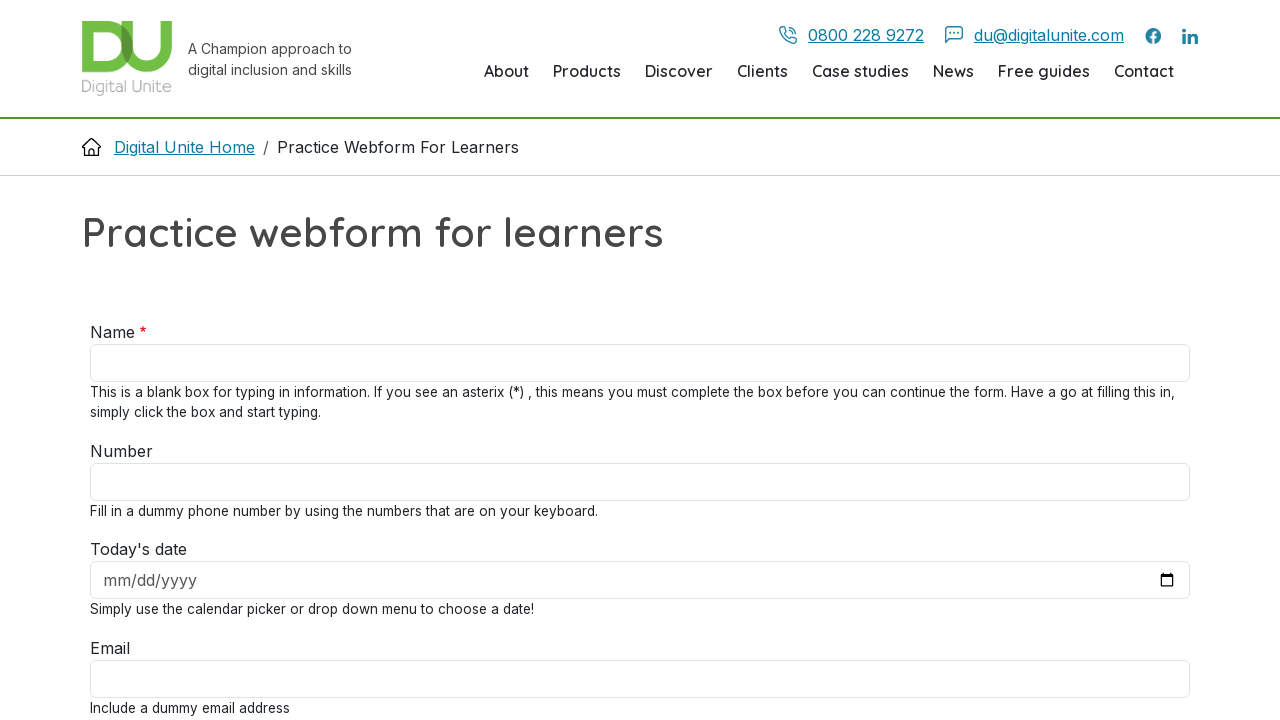

Performed mouse hover action over News menu item at (966, 70) on a:text('News') >> nth=0
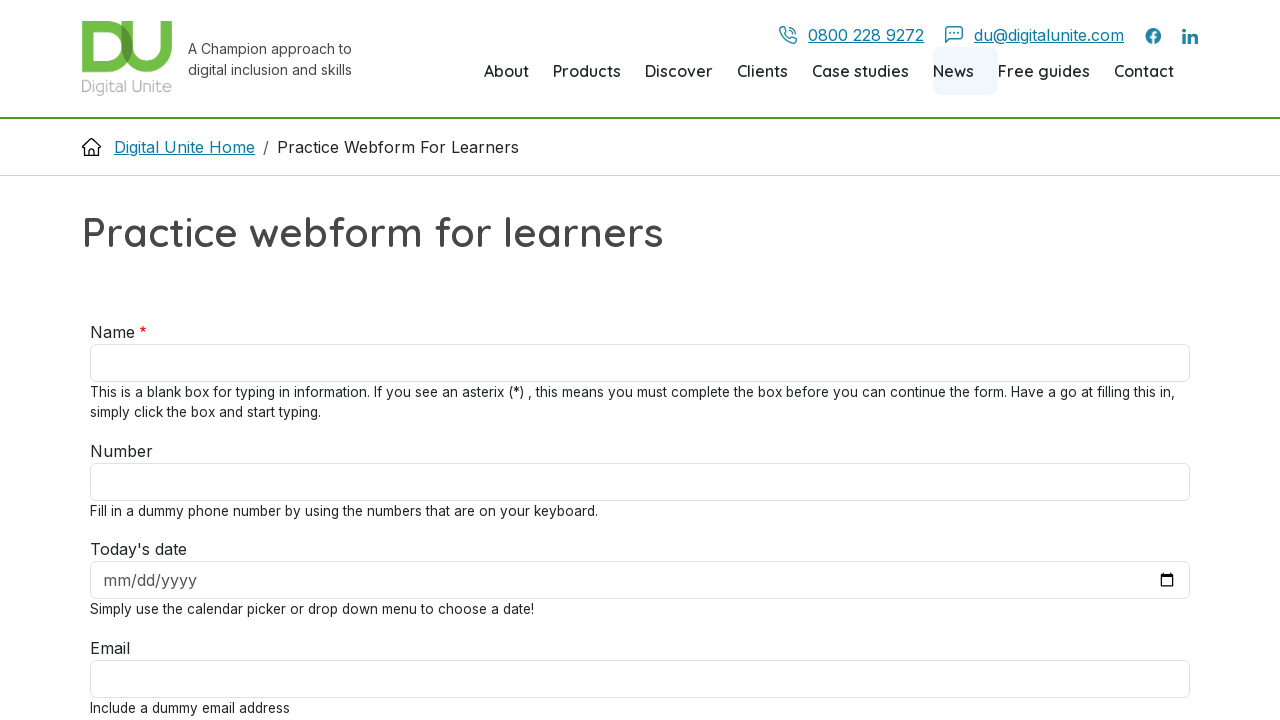

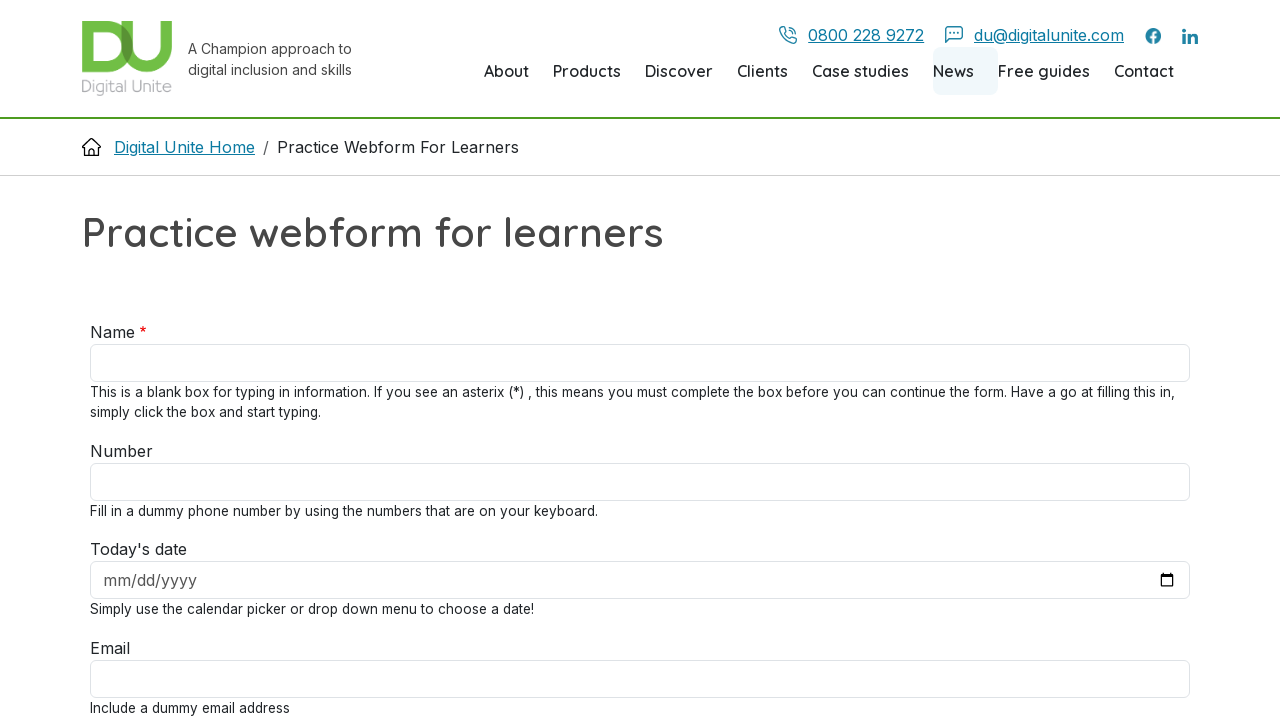